Tests marking individual todo items as complete by checking their checkboxes

Starting URL: https://demo.playwright.dev/todomvc

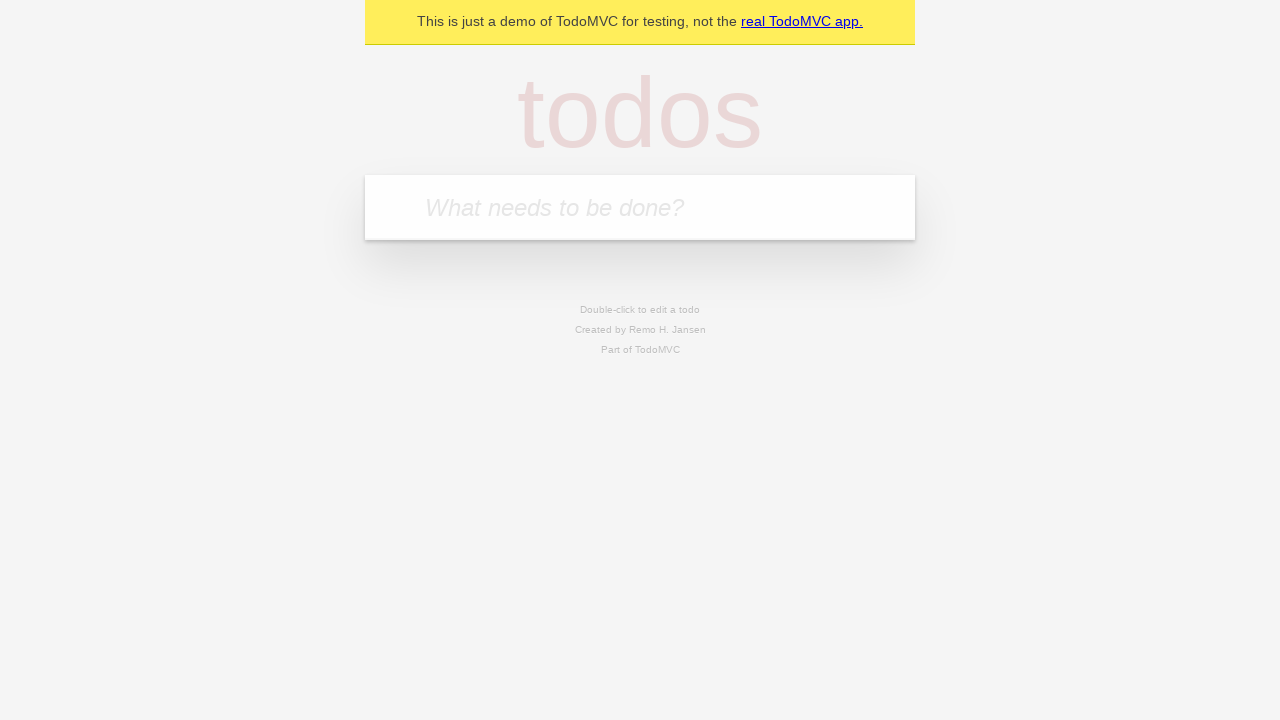

Filled todo input with 'buy some cheese' on internal:attr=[placeholder="What needs to be done?"i]
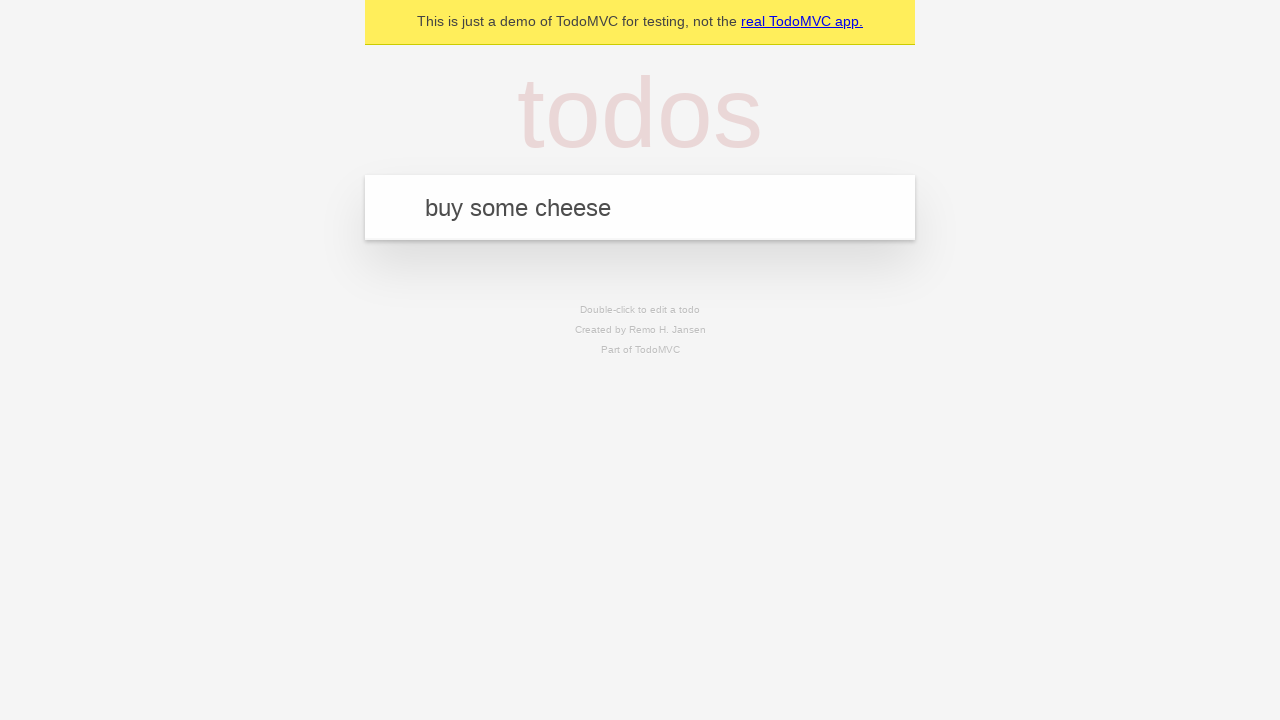

Pressed Enter to create todo item 'buy some cheese' on internal:attr=[placeholder="What needs to be done?"i]
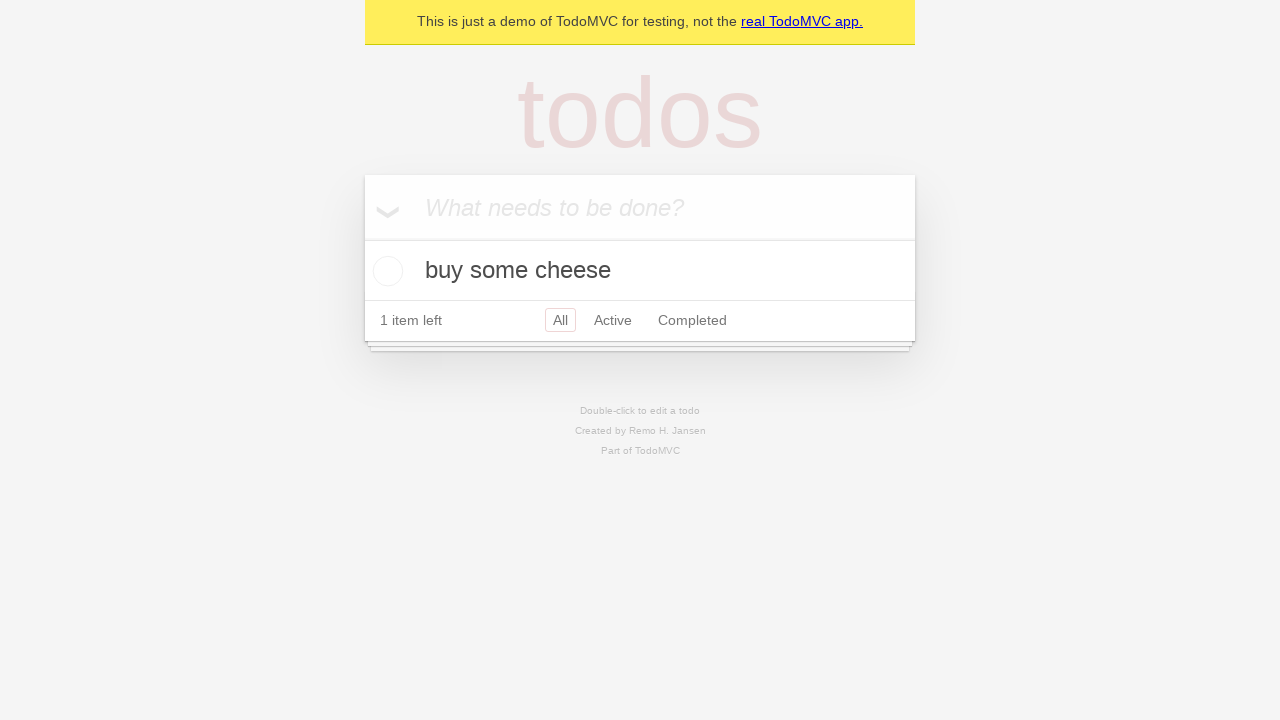

Filled todo input with 'feed the cat' on internal:attr=[placeholder="What needs to be done?"i]
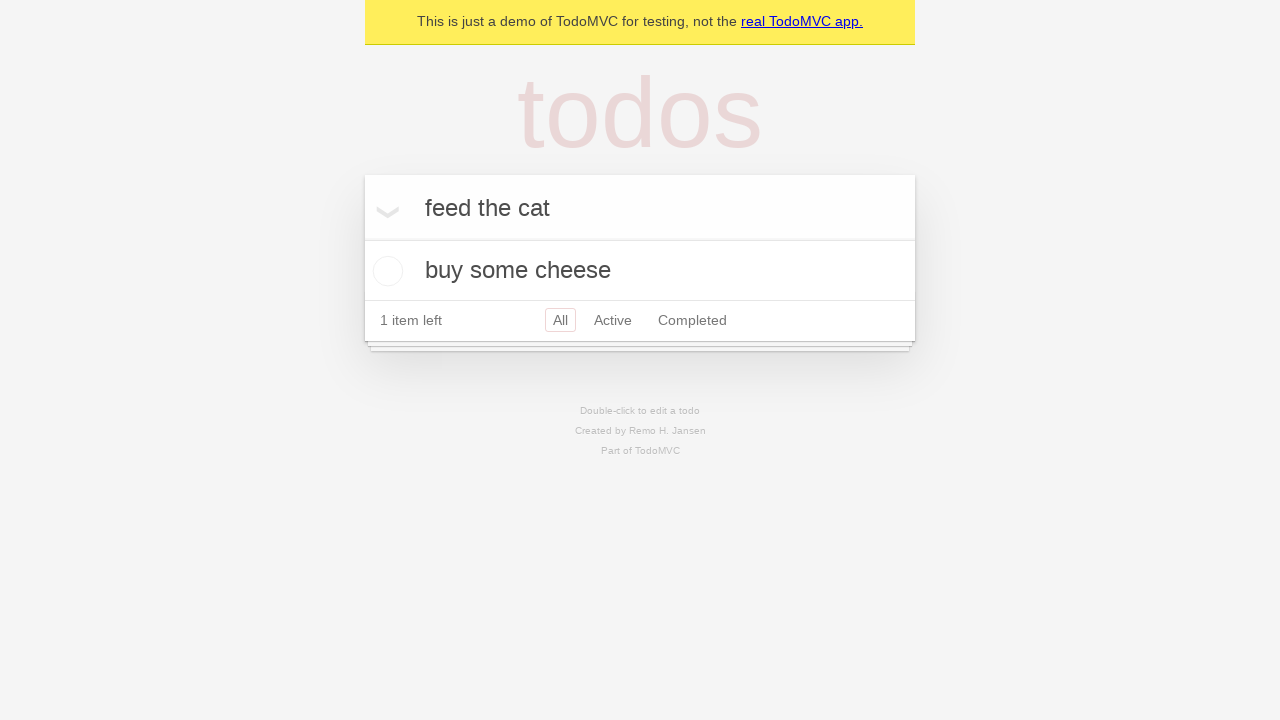

Pressed Enter to create todo item 'feed the cat' on internal:attr=[placeholder="What needs to be done?"i]
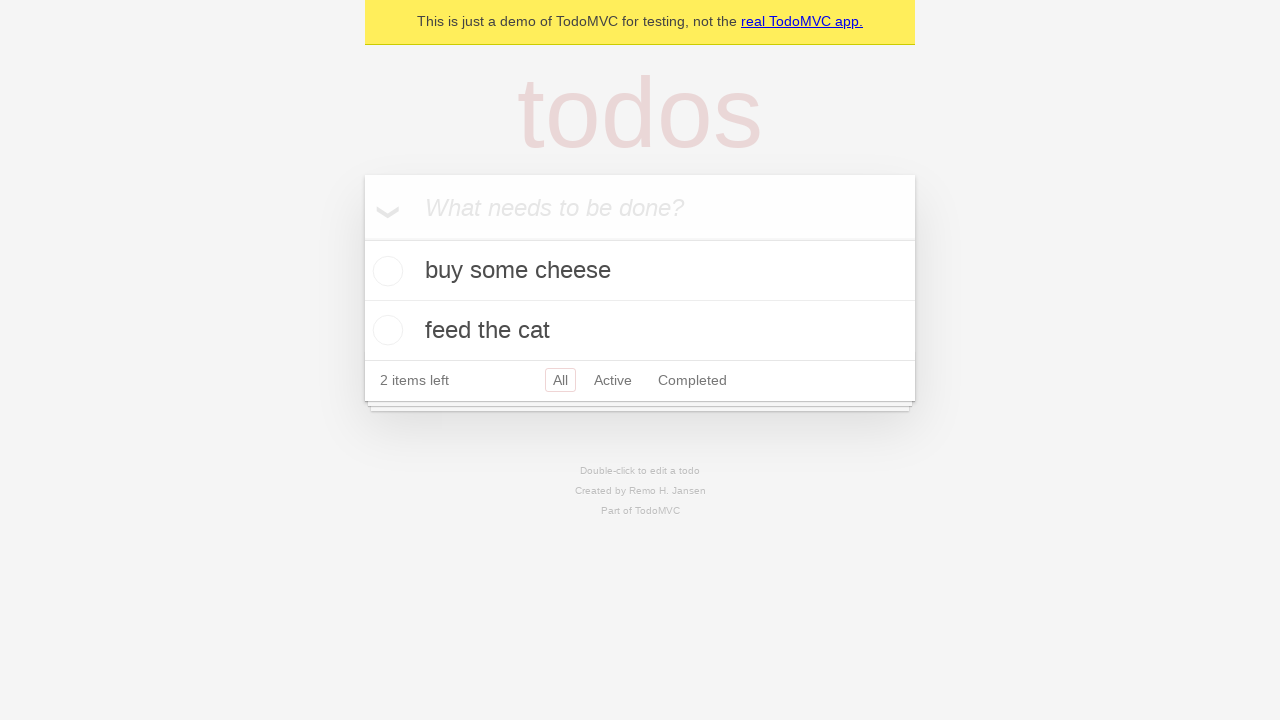

Waited for second todo item to be visible
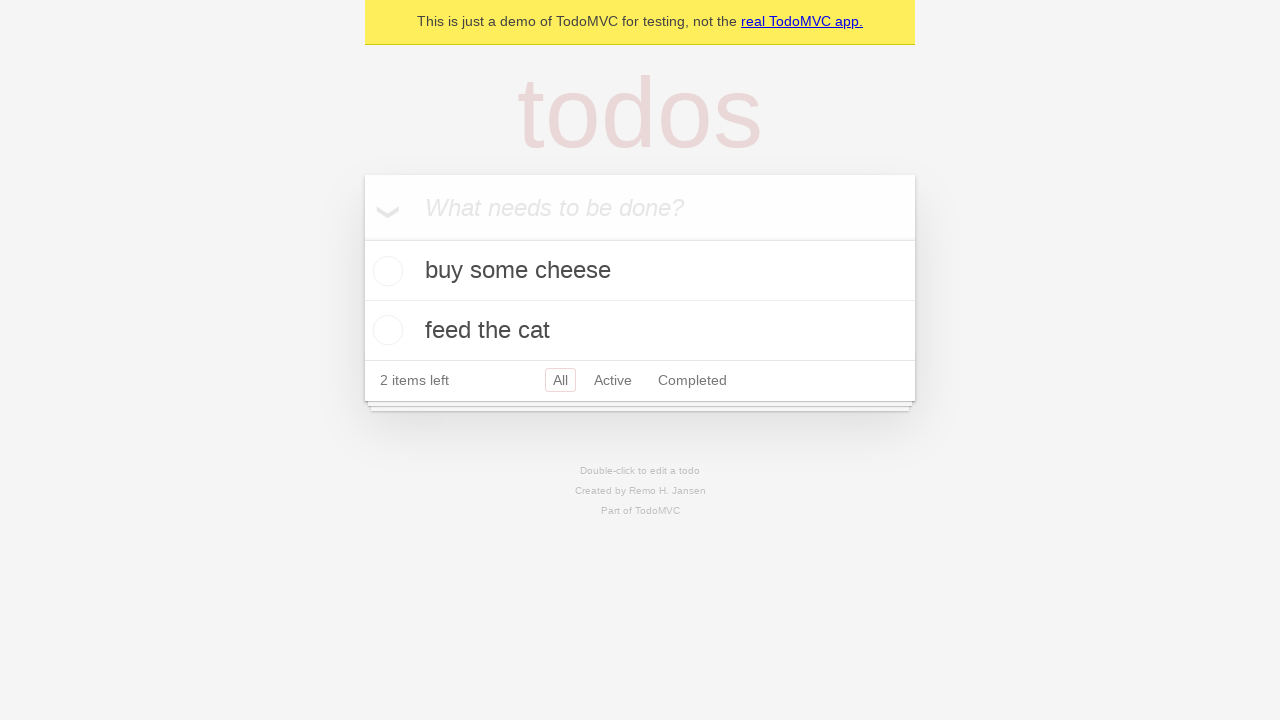

Checked checkbox for first todo item 'buy some cheese' at (385, 271) on [data-testid='todo-item'] >> nth=0 >> internal:role=checkbox
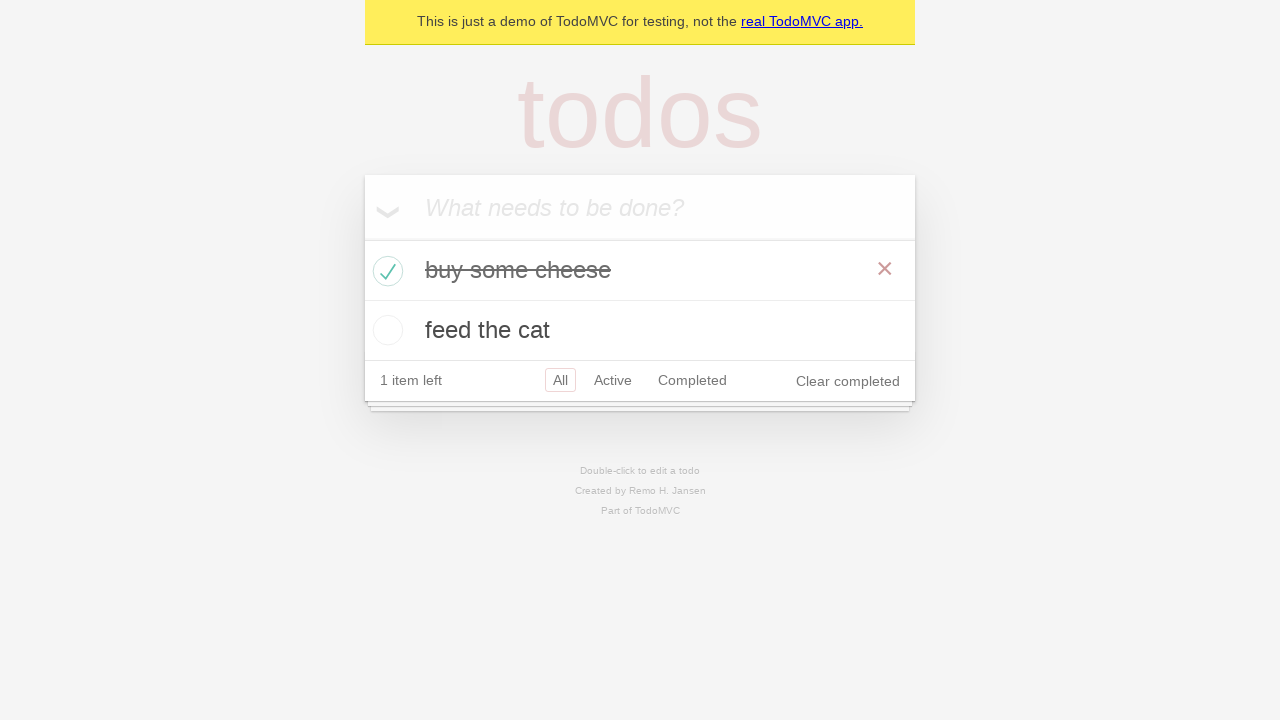

Checked checkbox for second todo item 'feed the cat' at (385, 330) on [data-testid='todo-item'] >> nth=1 >> internal:role=checkbox
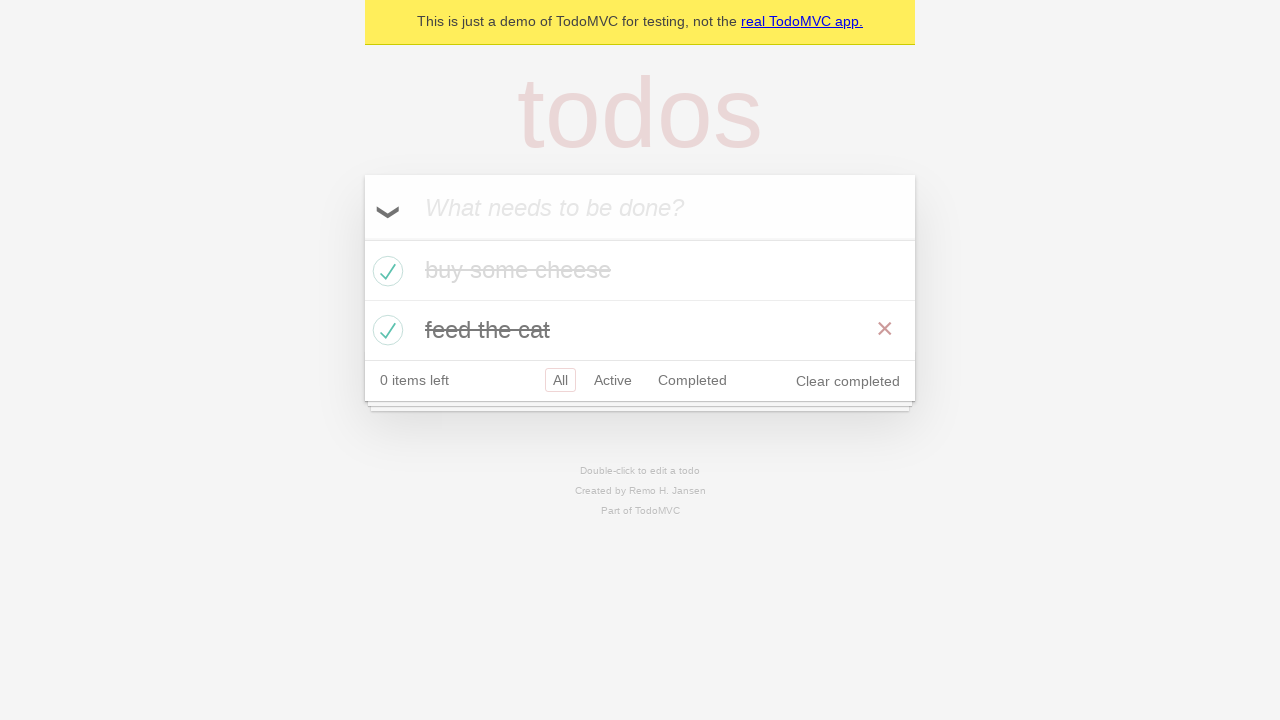

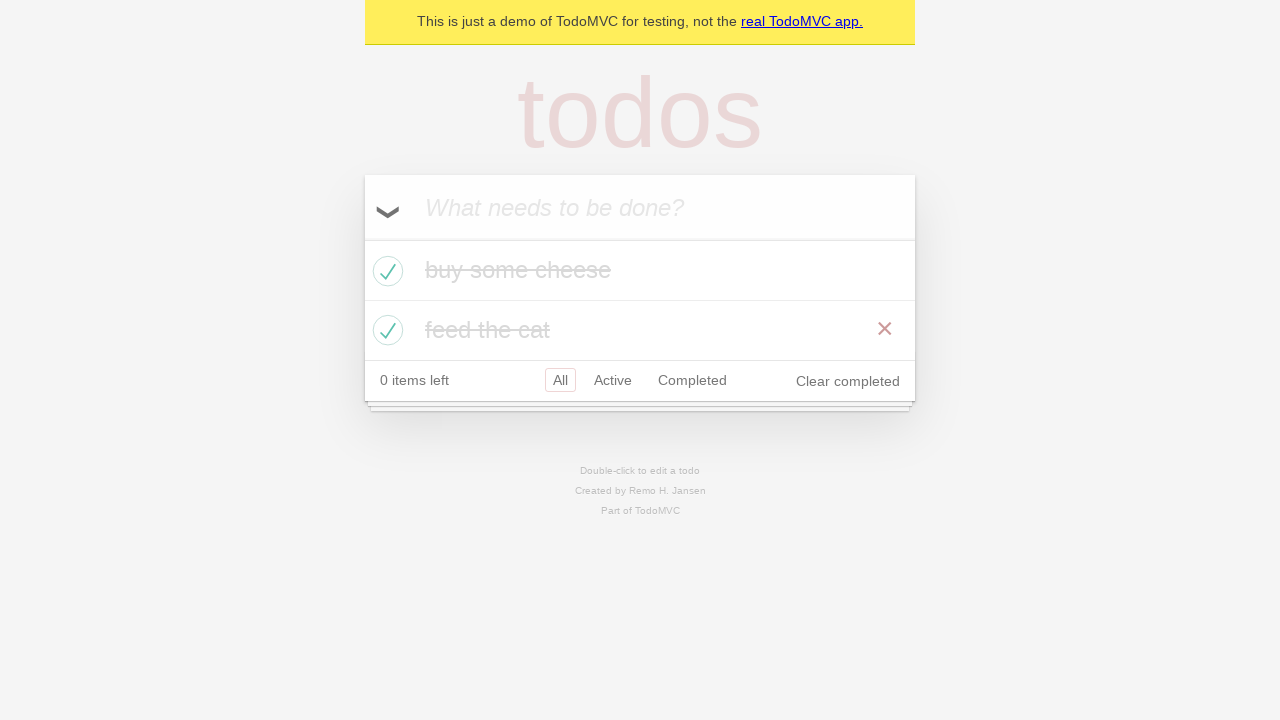